Tests jQuery UI slider functionality by dragging the slider handle to different positions using various drag and drop methods

Starting URL: https://jqueryui.com/slider/

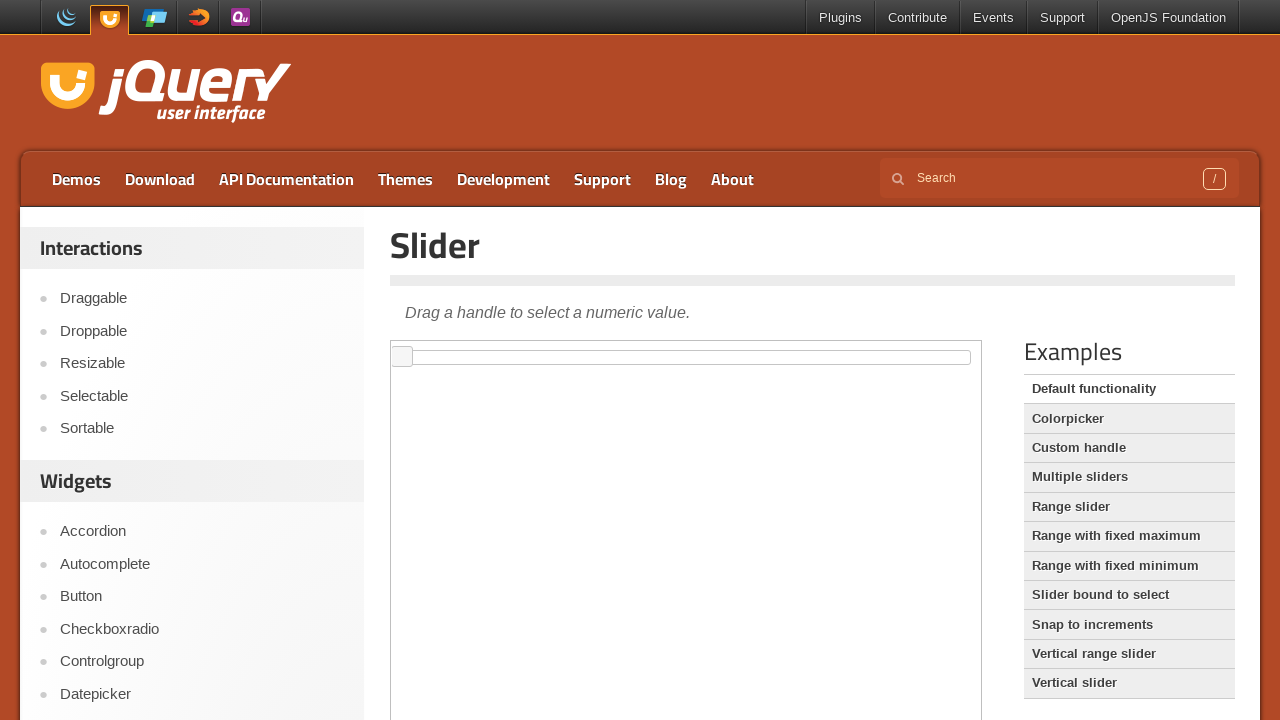

Located iframe containing jQuery UI slider
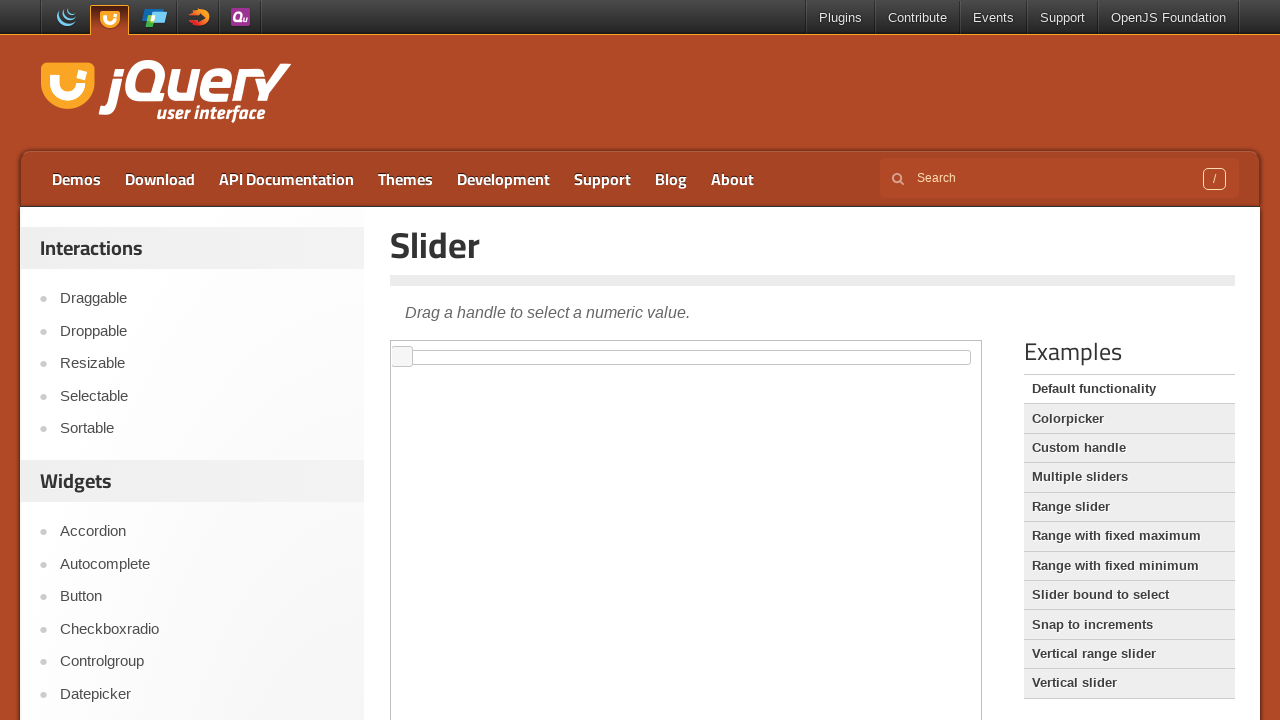

Located slider handle element
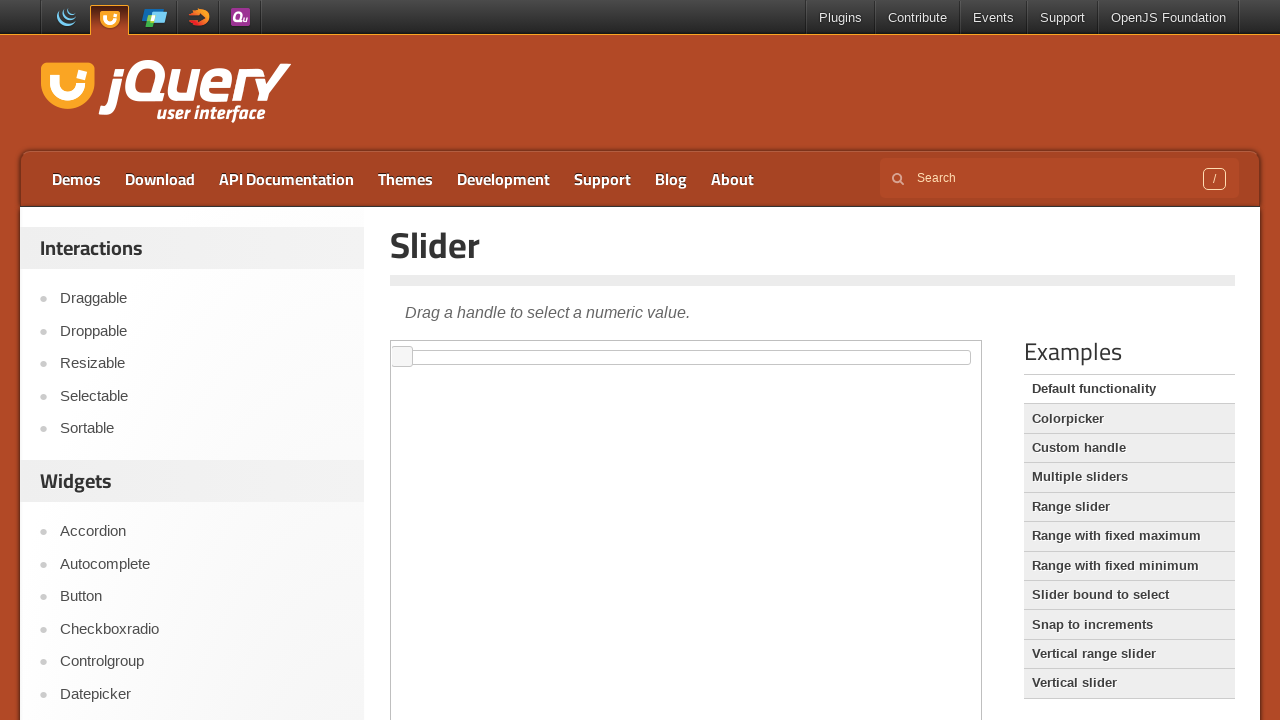

Located slider track element
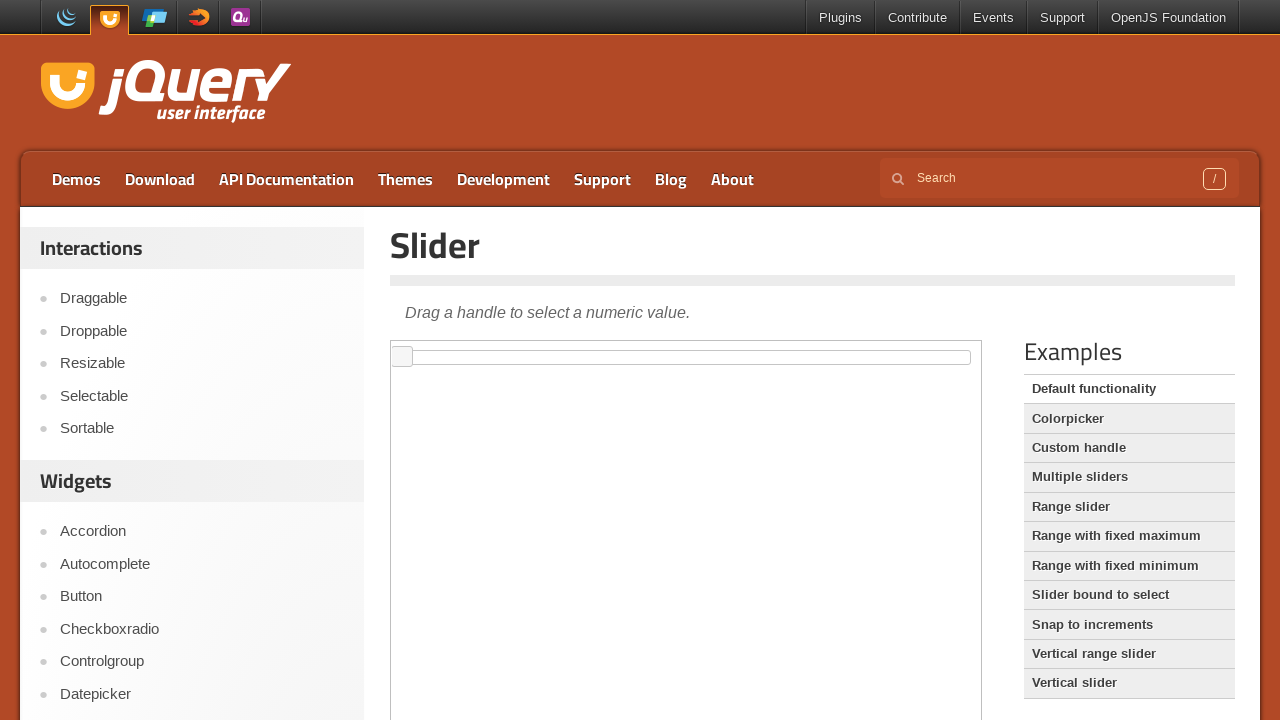

Retrieved slider handle bounding box
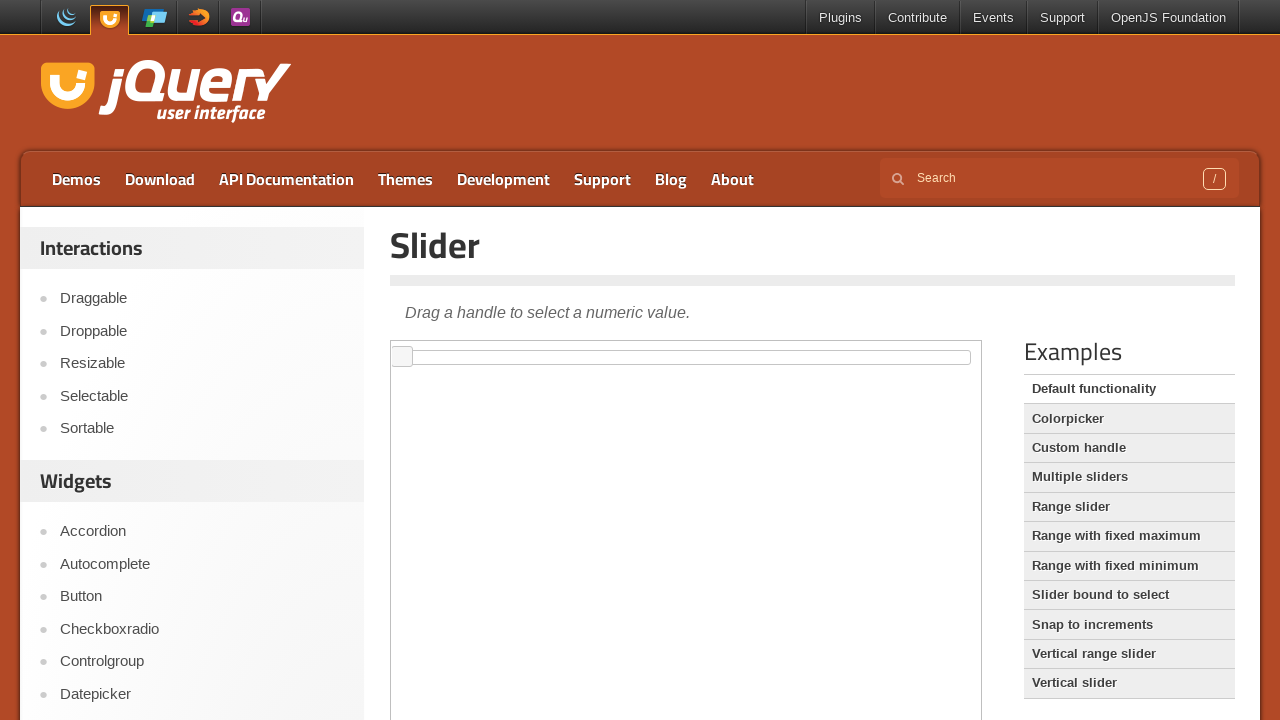

Retrieved slider track bounding box
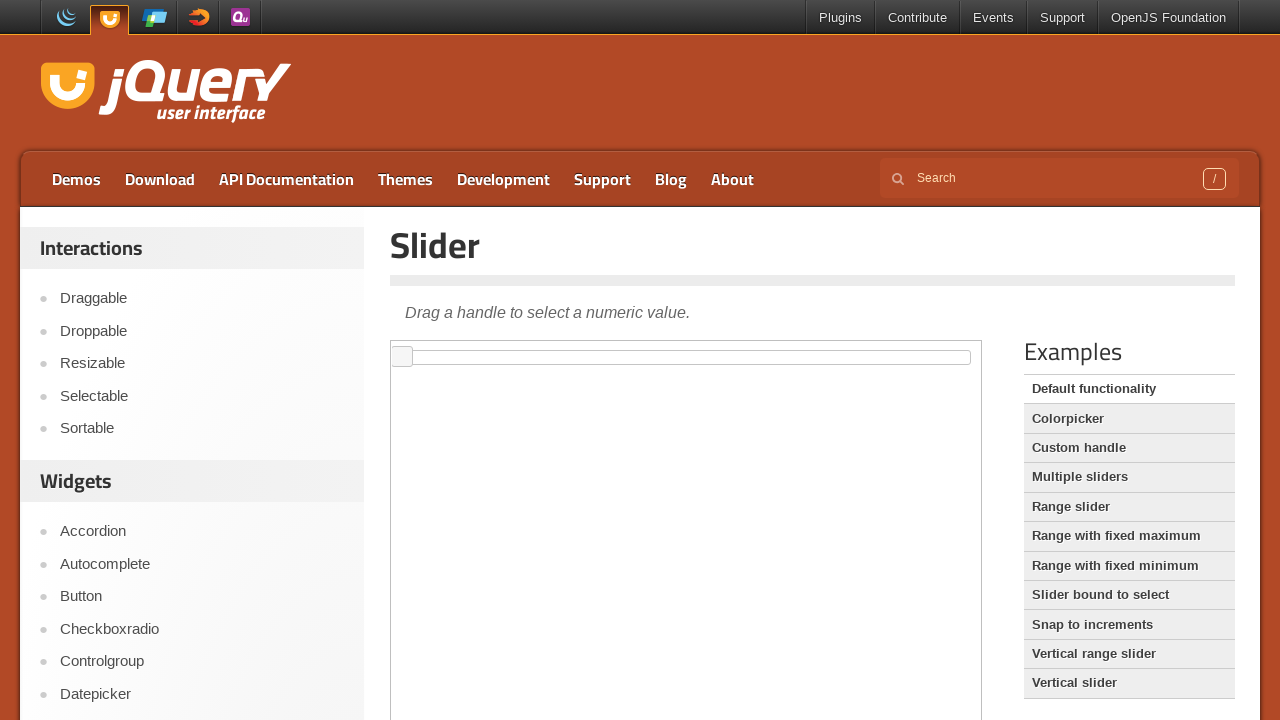

Moved mouse to slider handle center at (402, 357)
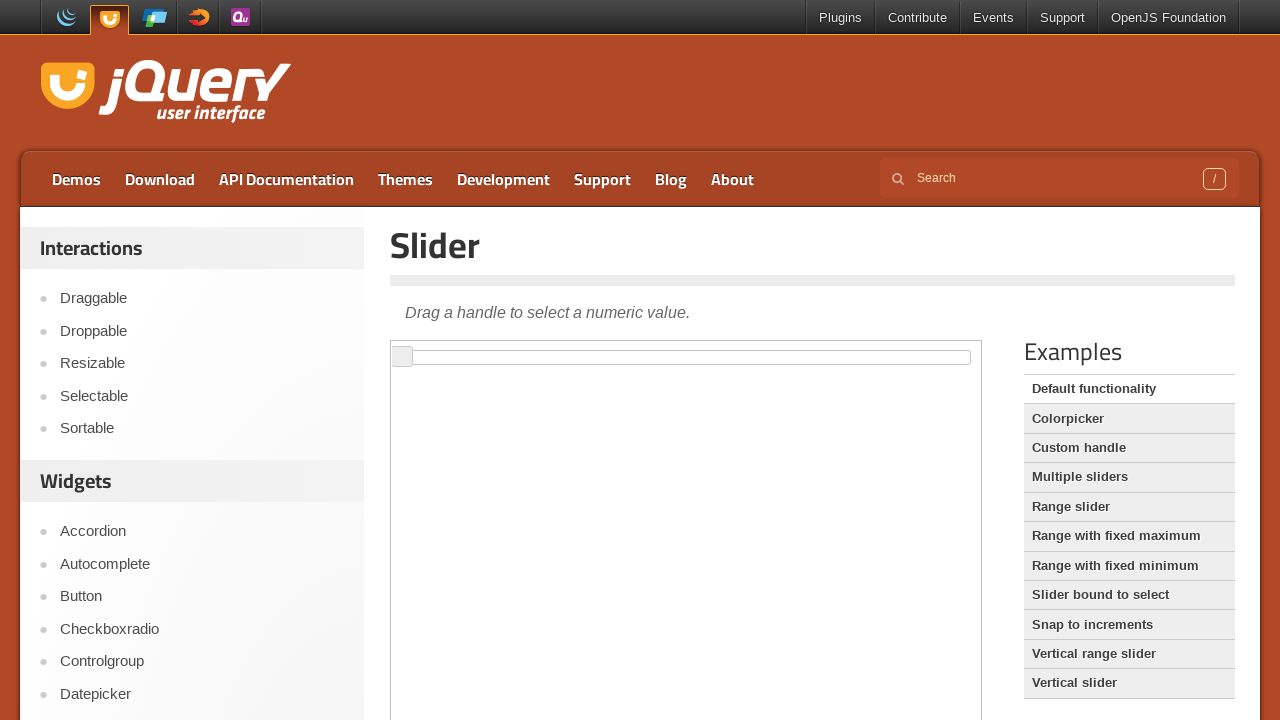

Pressed mouse button down on slider handle at (402, 357)
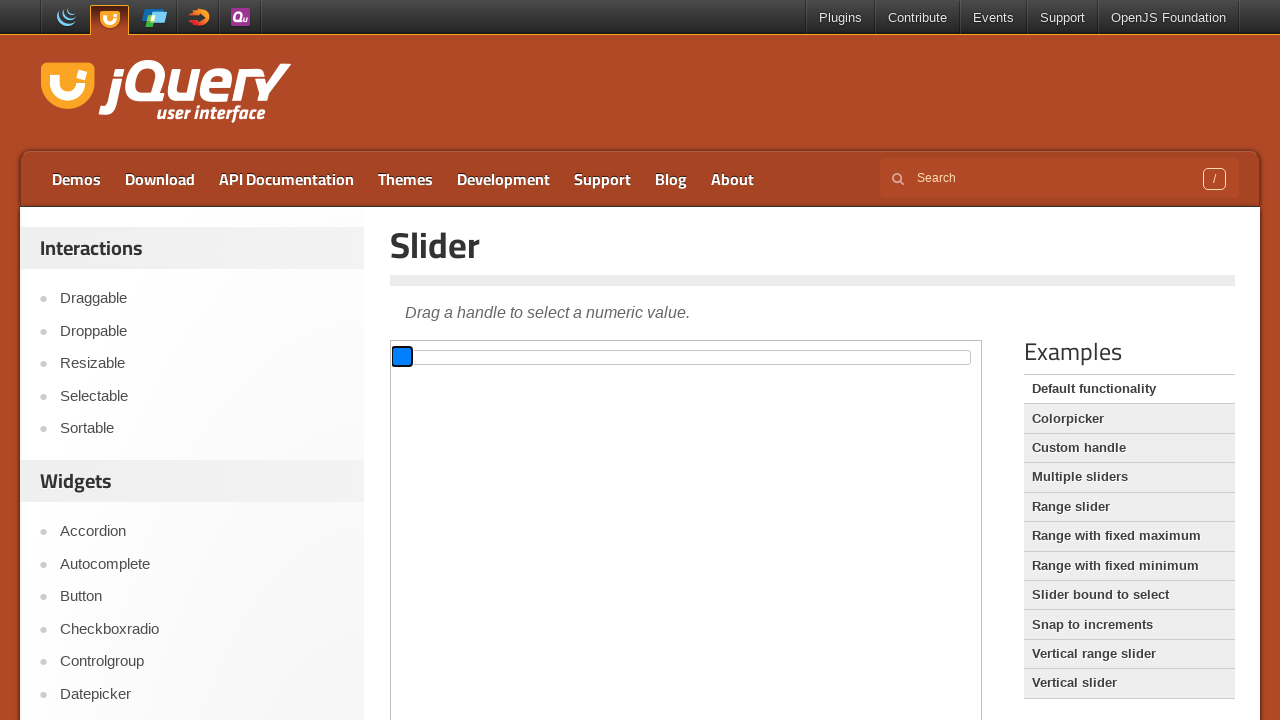

Dragged slider handle 100 pixels to the right at (502, 357)
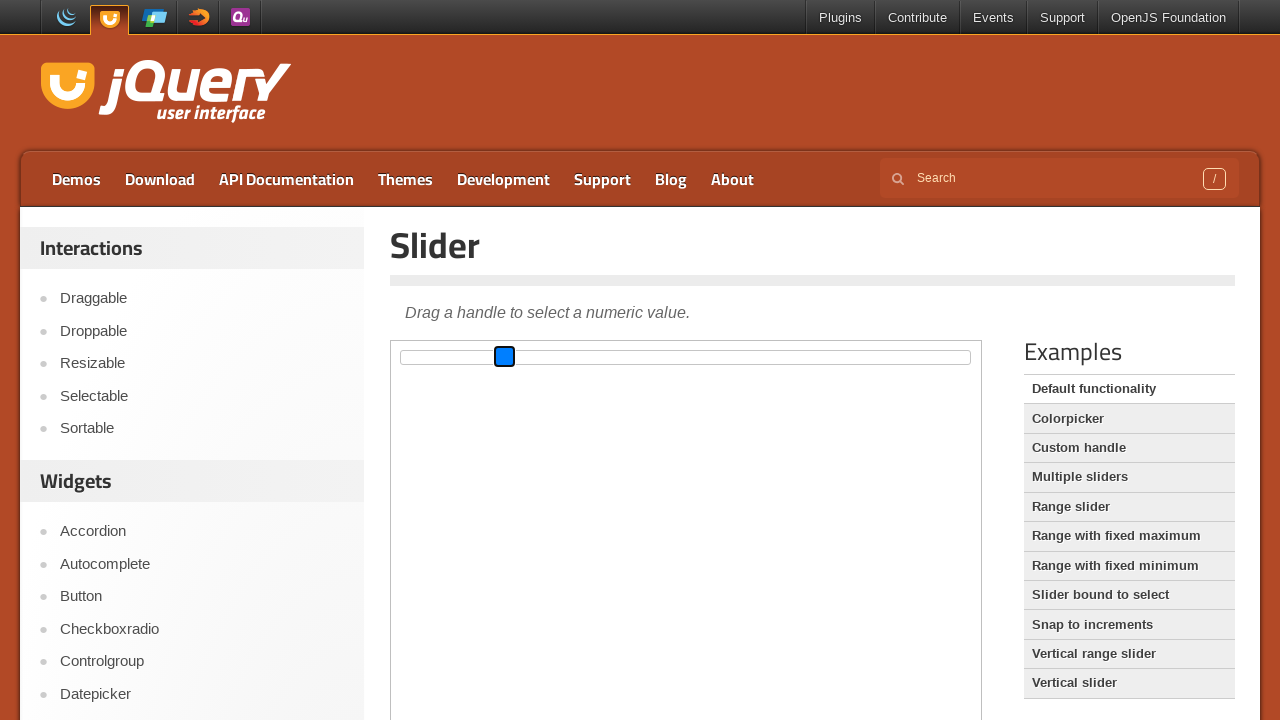

Released mouse button after dragging right at (502, 357)
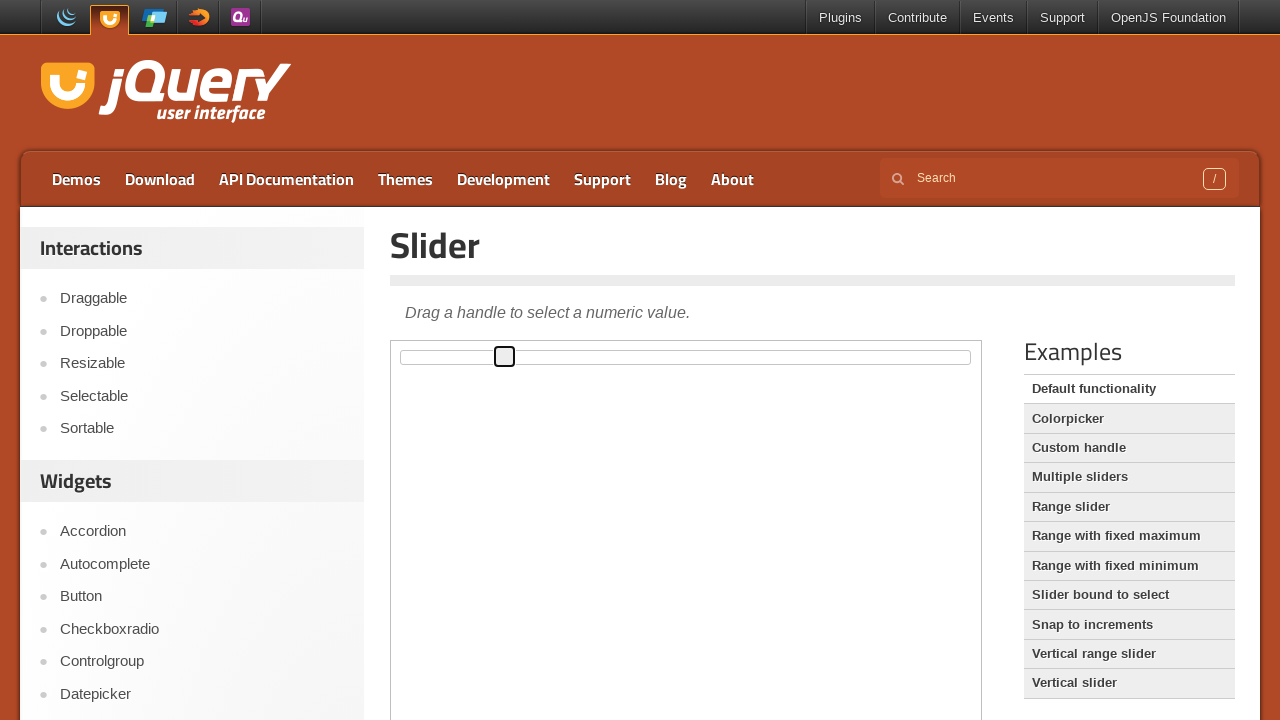

Waited 2 seconds for slider to settle
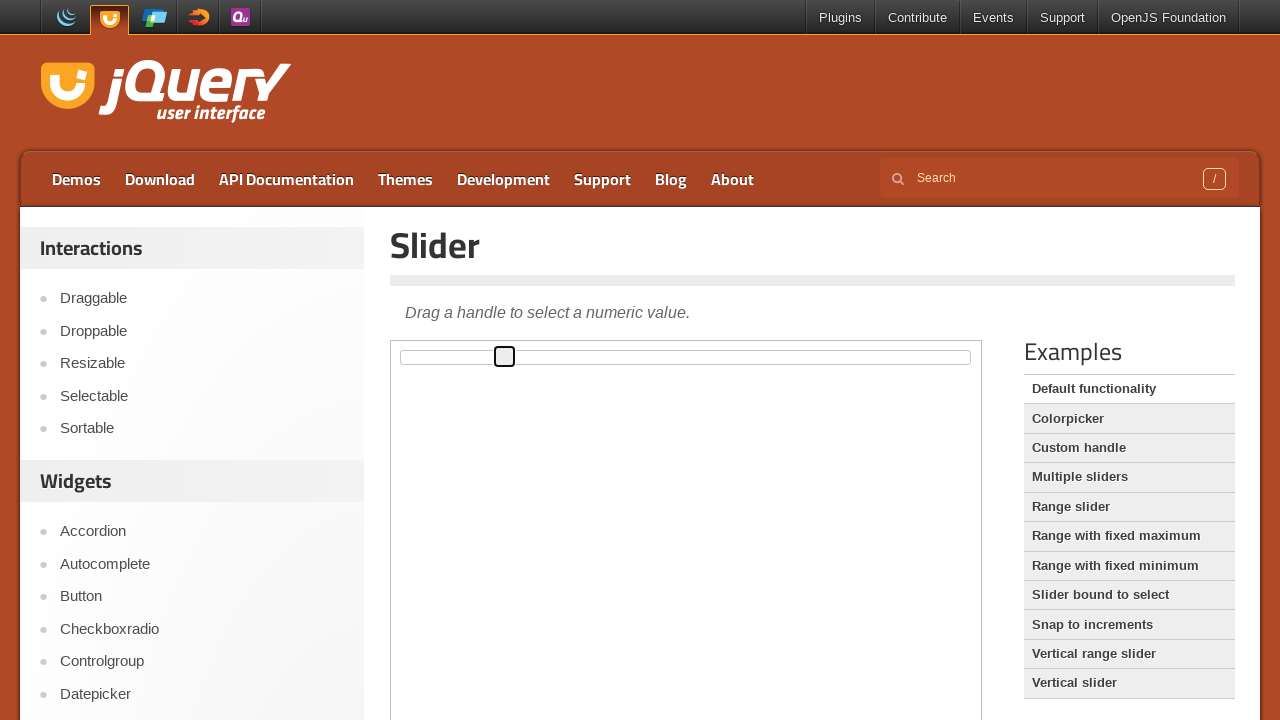

Retrieved updated slider handle bounding box
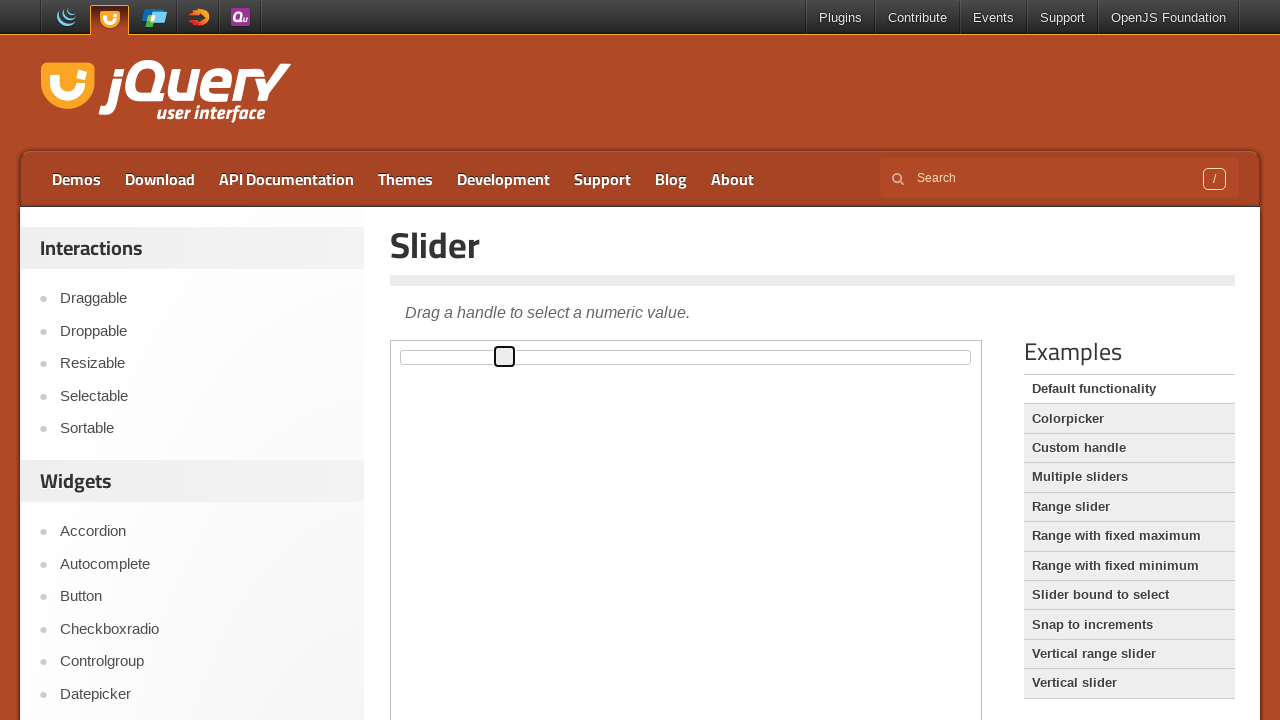

Moved mouse to updated slider handle center at (505, 357)
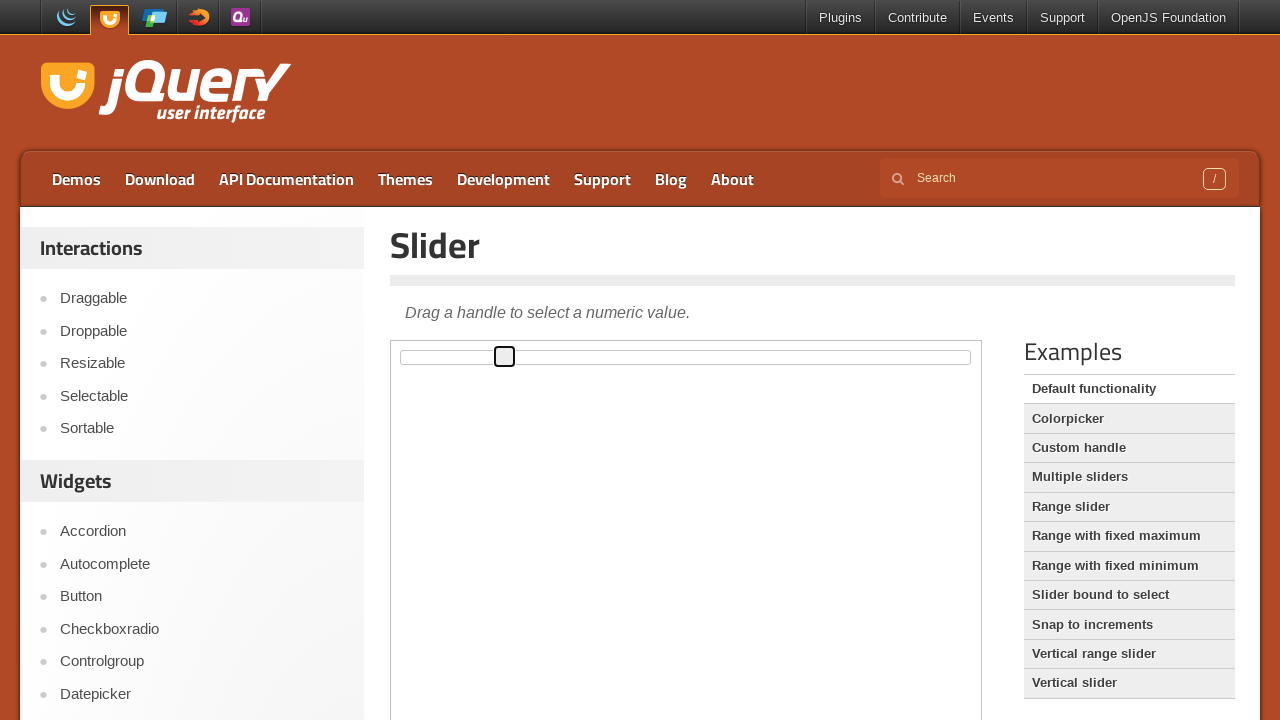

Pressed mouse button down on slider handle at (505, 357)
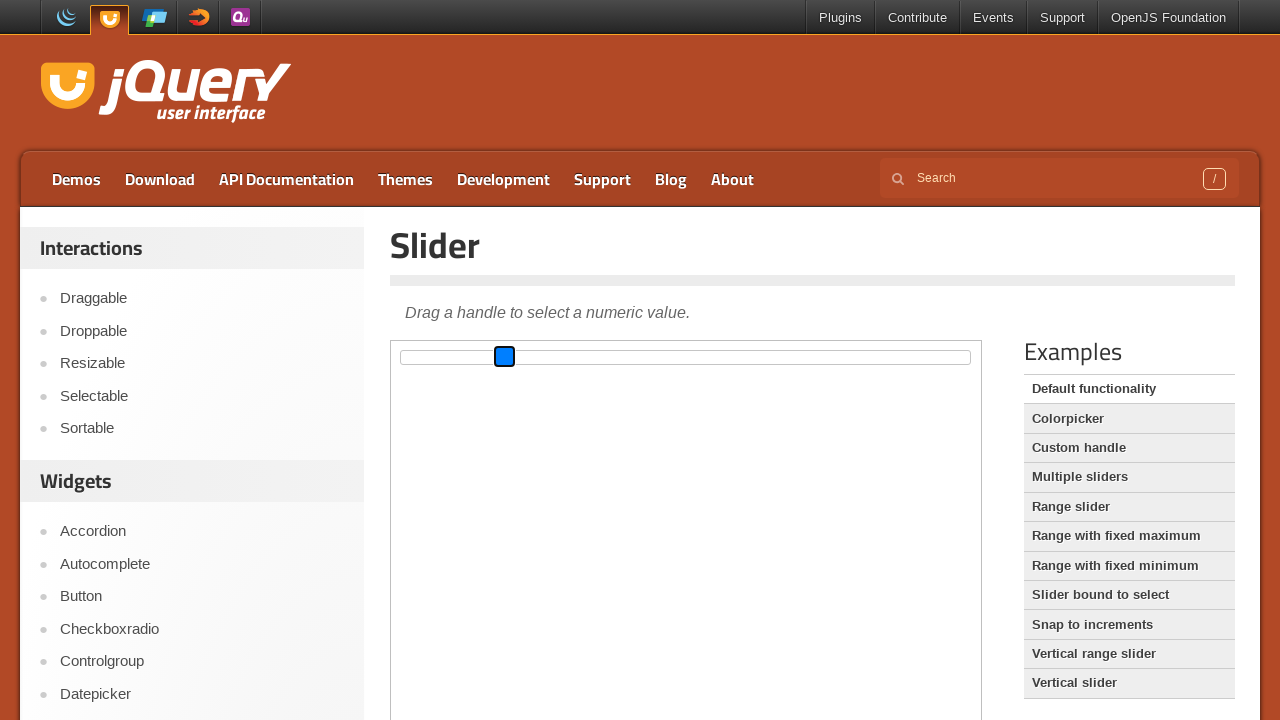

Dragged slider handle 50 pixels to the left at (455, 357)
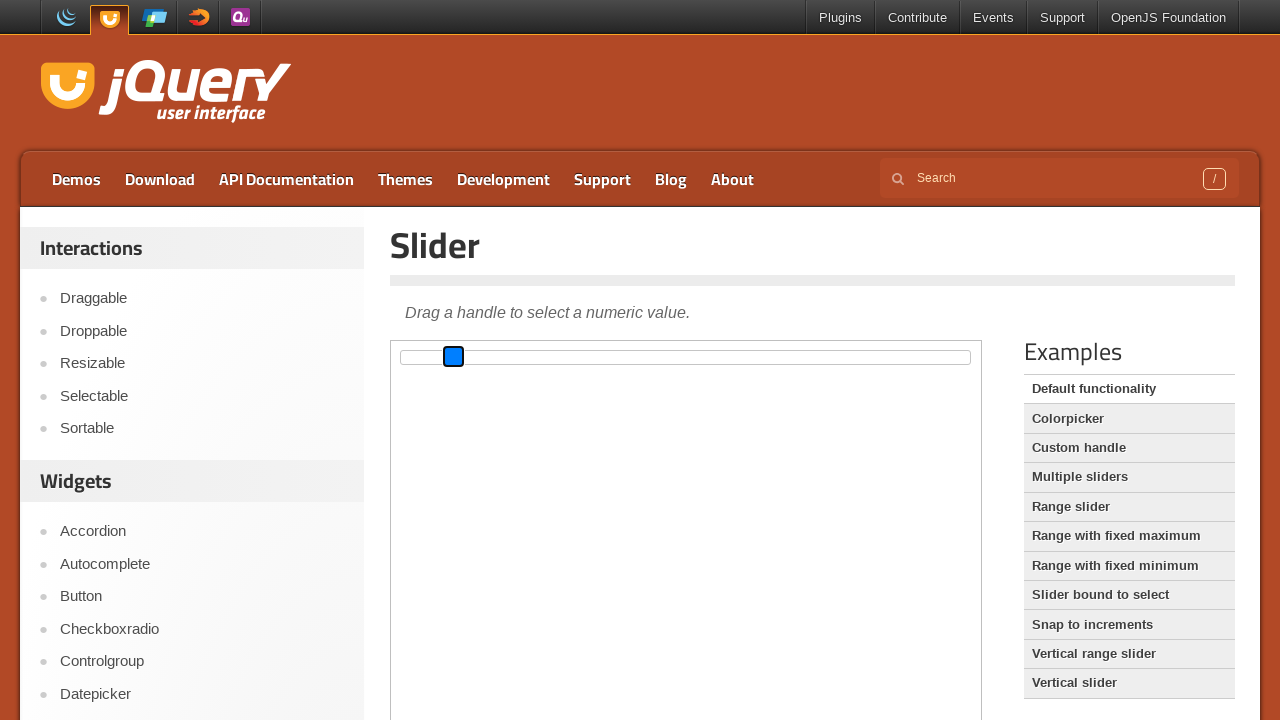

Released mouse button after dragging left at (455, 357)
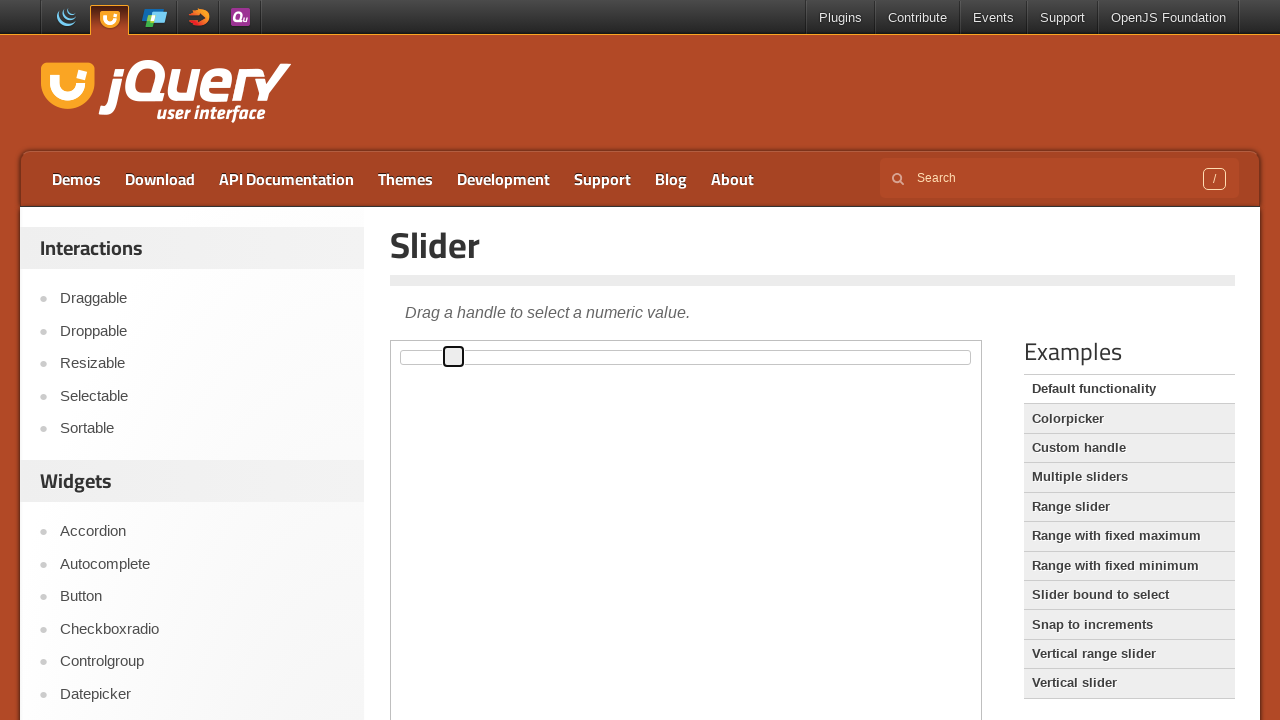

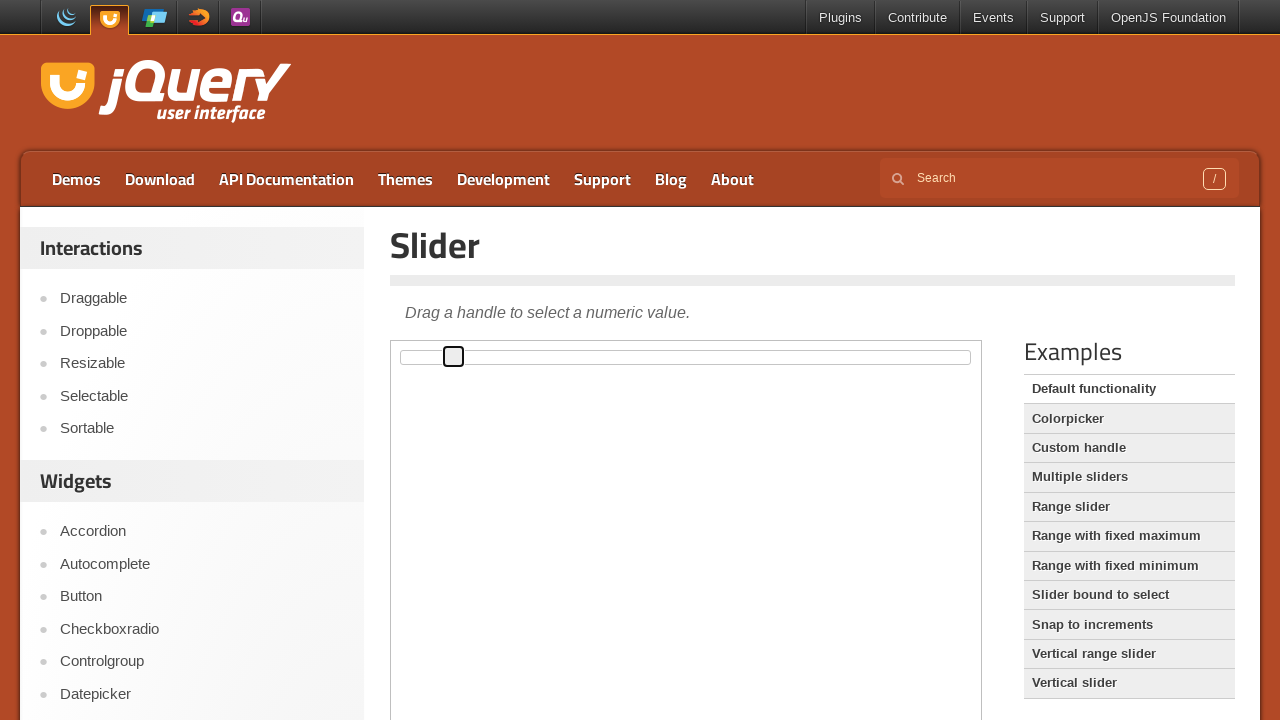